Tests input field by typing a numeric value and verifying it was entered correctly

Starting URL: https://the-internet.herokuapp.com/inputs

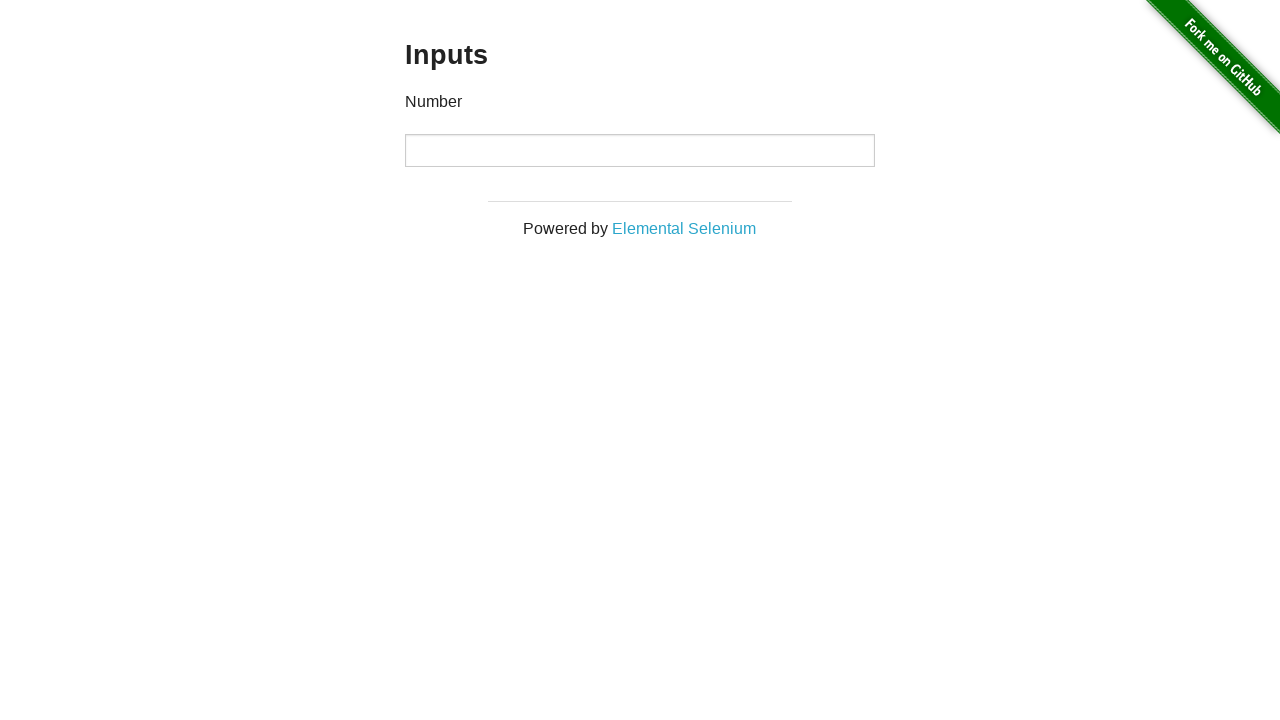

Typed numeric value '7' into the number input field on input[type='number']
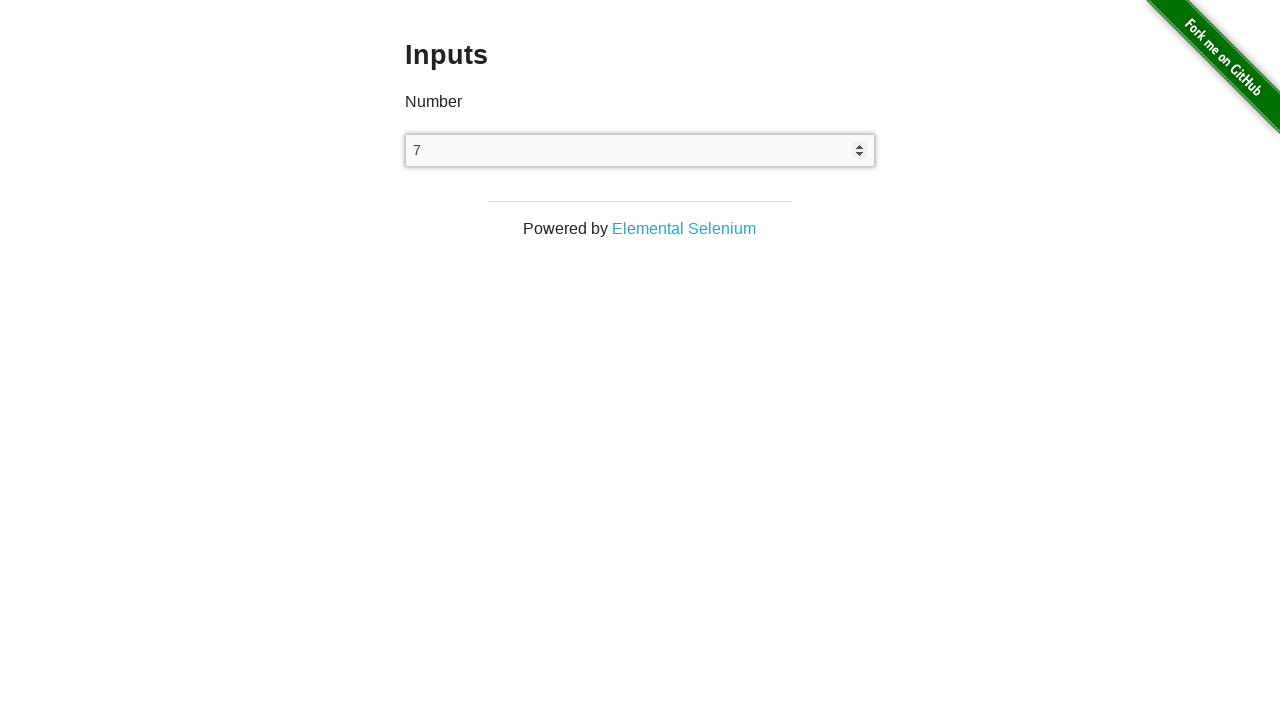

Verified the number input field is present in the DOM
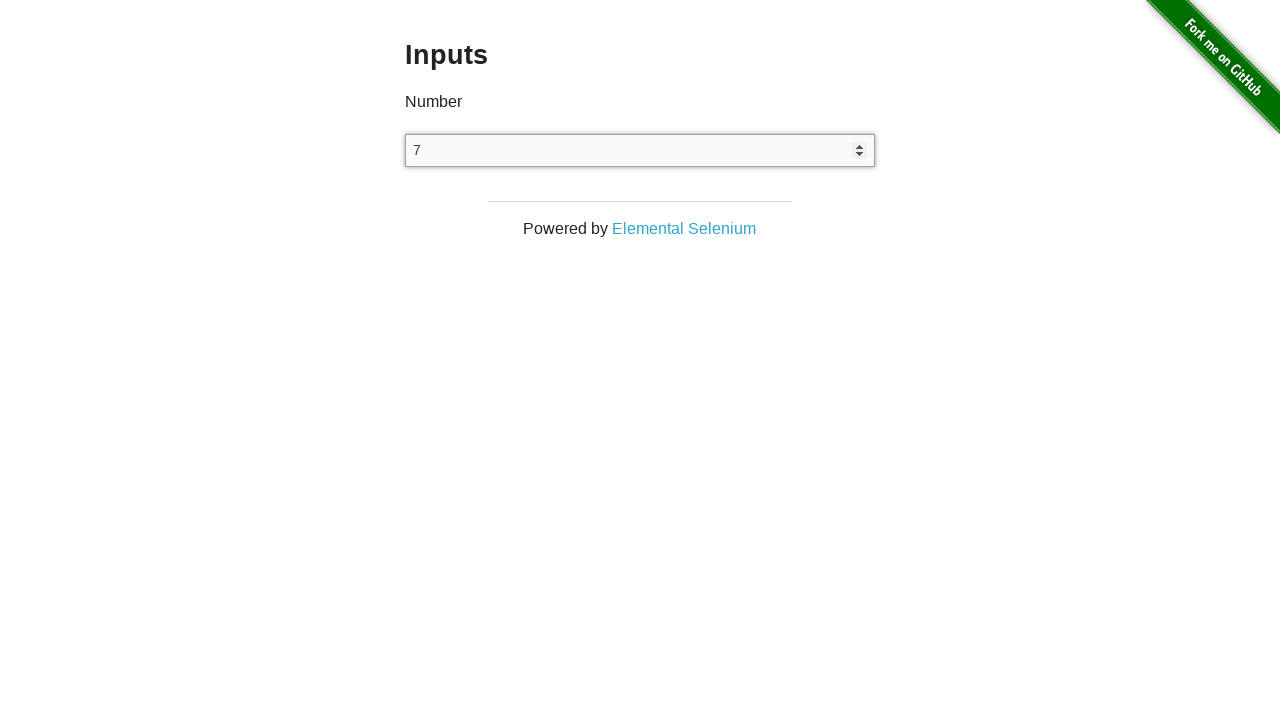

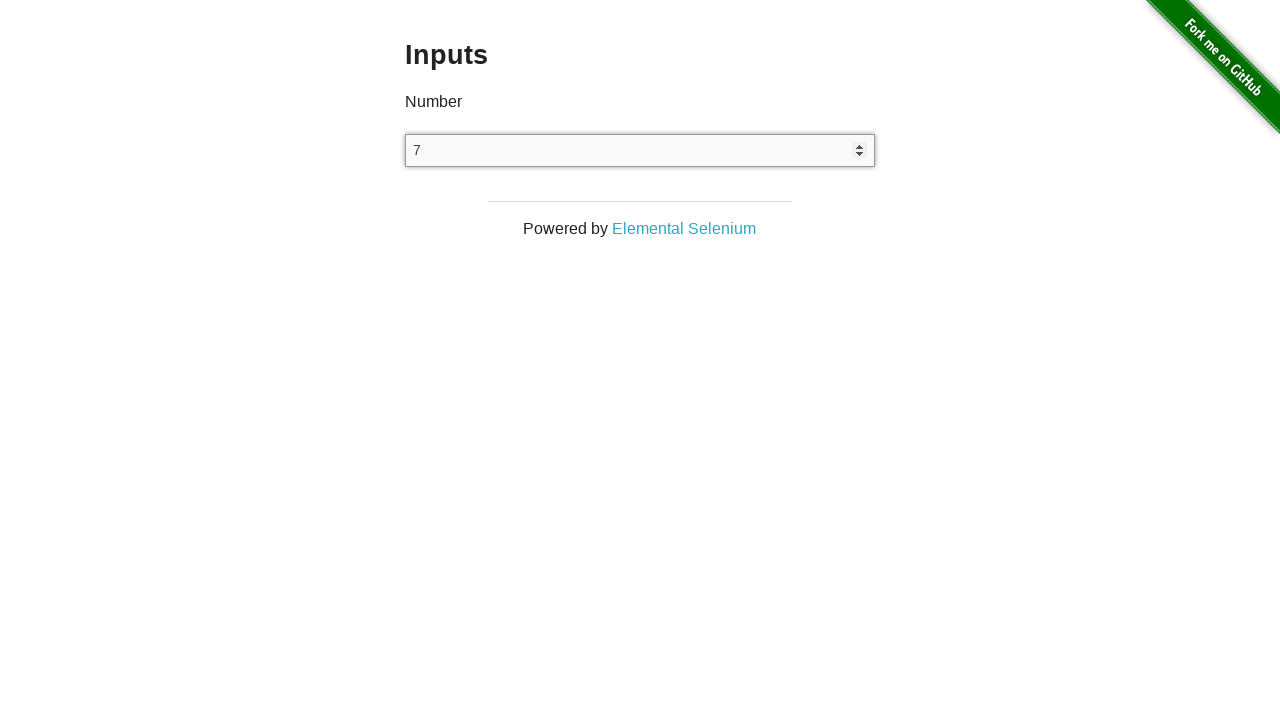